Tests the image gallery functionality by clicking the full image button to display the featured space image.

Starting URL: https://data-class-jpl-space.s3.amazonaws.com/JPL_Space/index.html

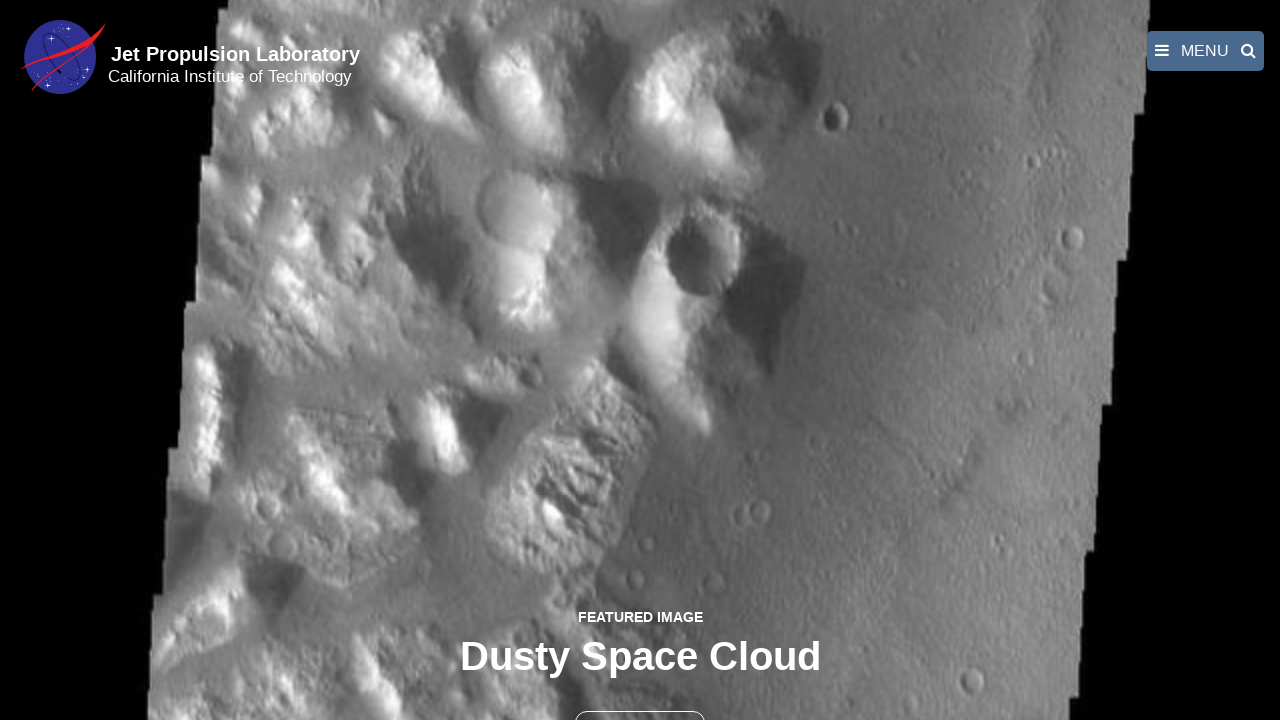

Clicked the full image button to display featured space image at (640, 699) on button >> nth=1
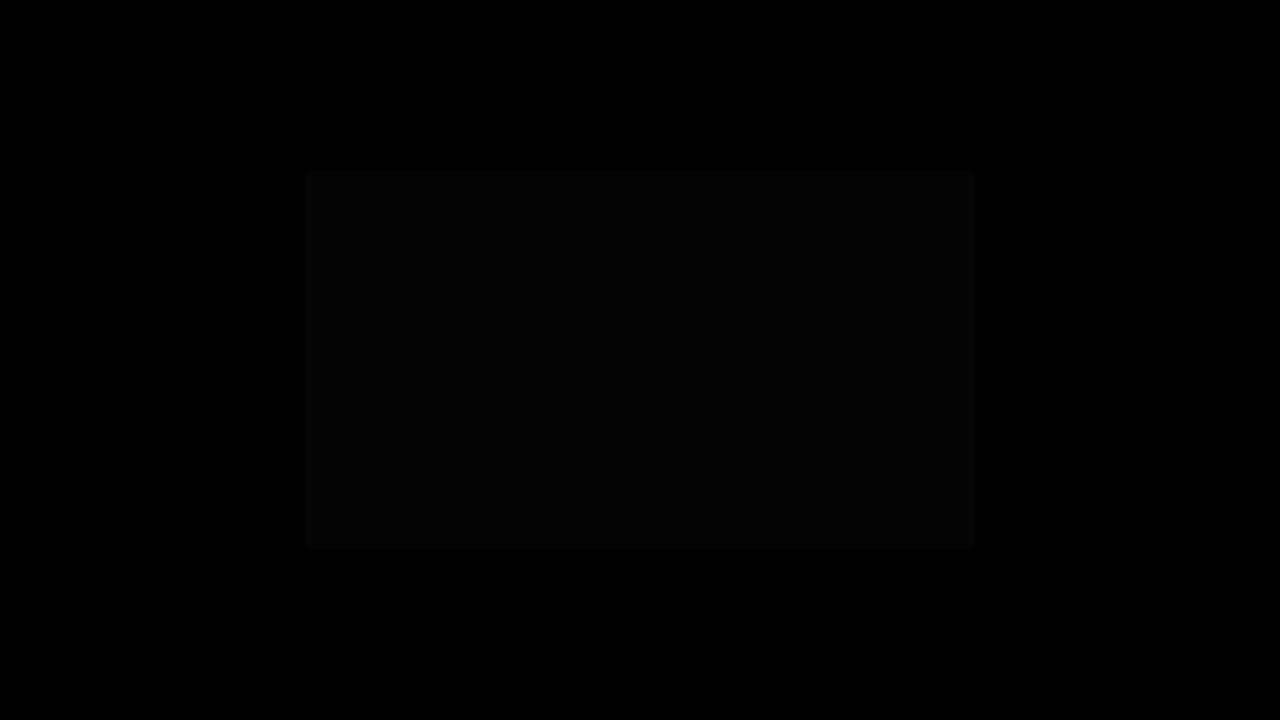

Full-size featured image loaded in gallery
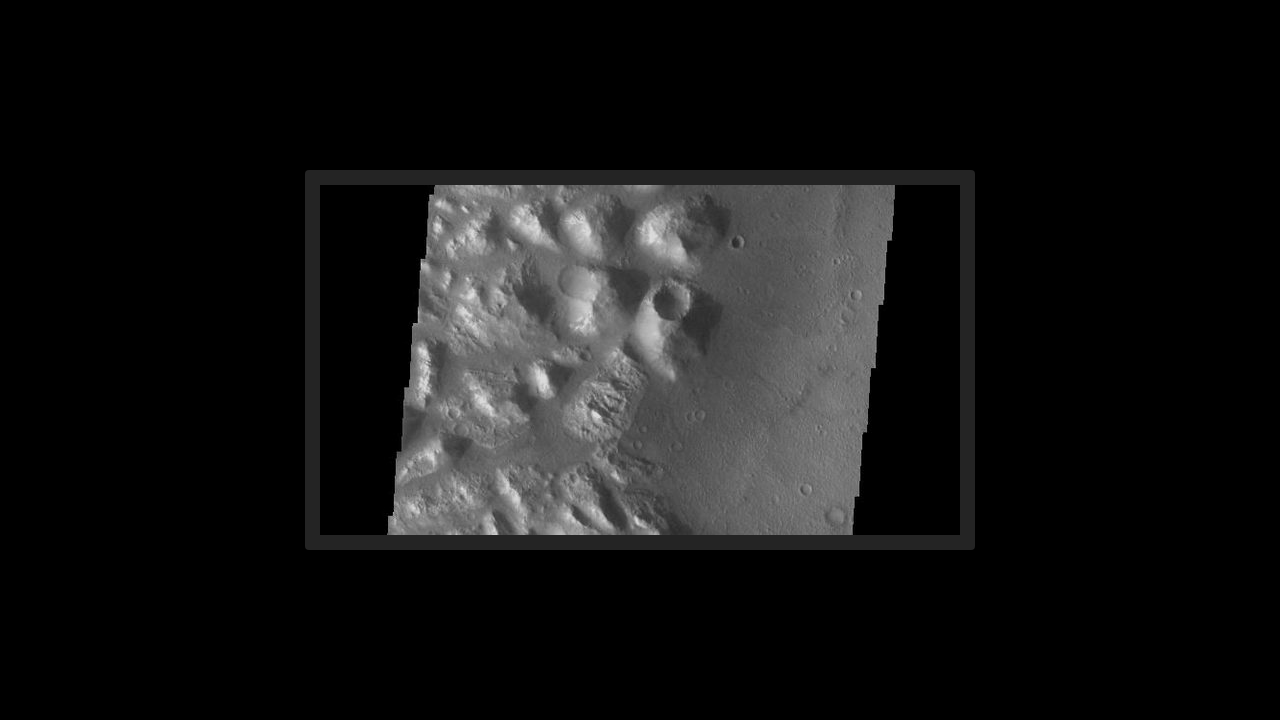

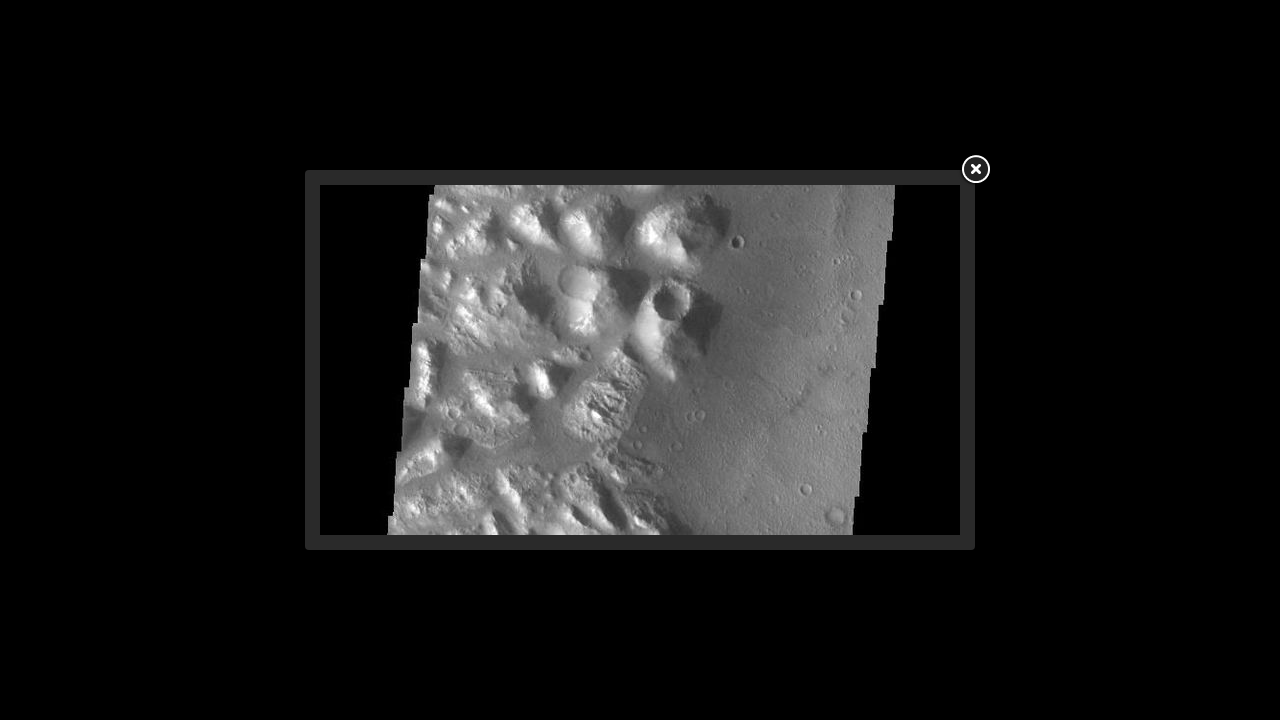